Tests that clicking Clear completed removes completed items from the list

Starting URL: https://demo.playwright.dev/todomvc

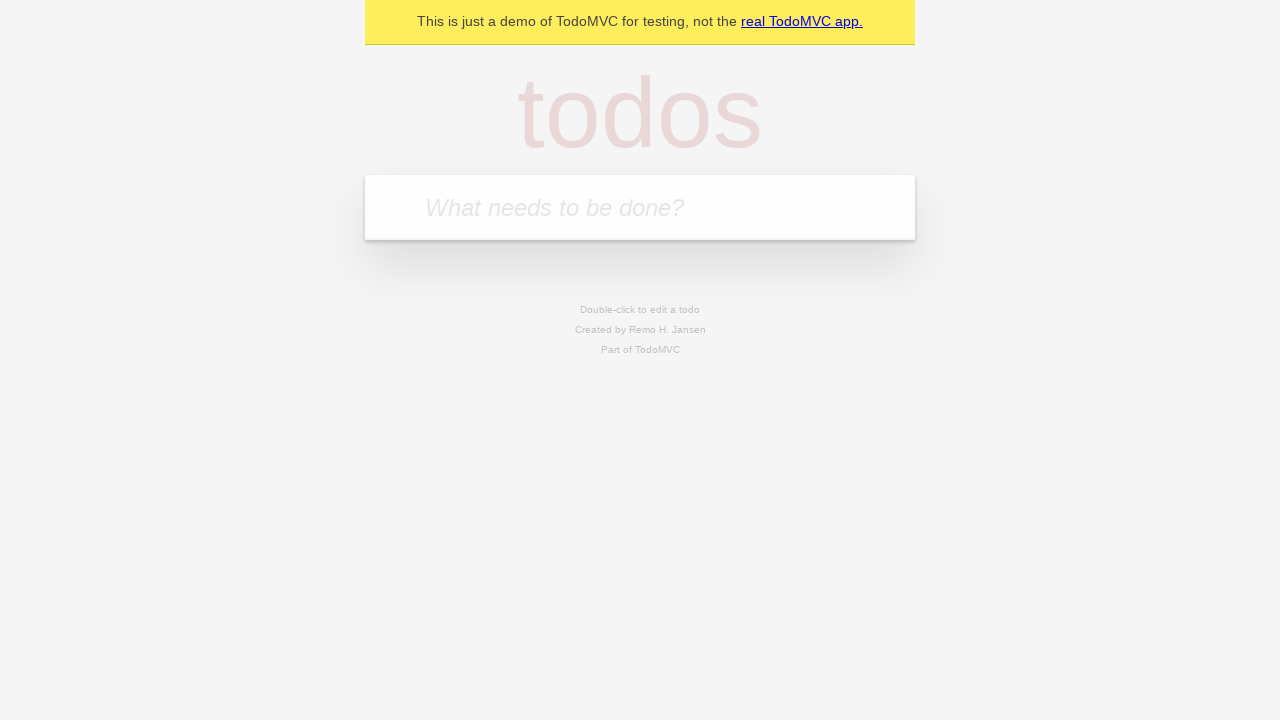

Filled todo input with 'buy some cheese' on [placeholder='What needs to be done?']
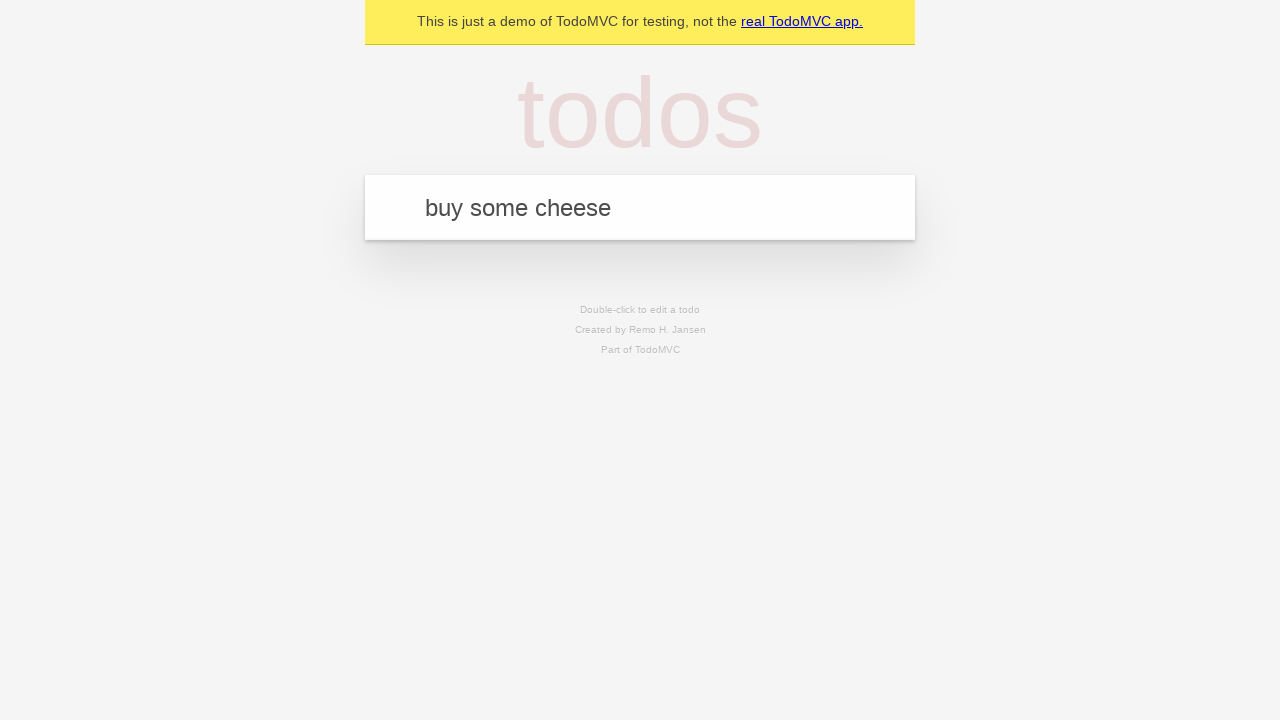

Pressed Enter to add first todo item on [placeholder='What needs to be done?']
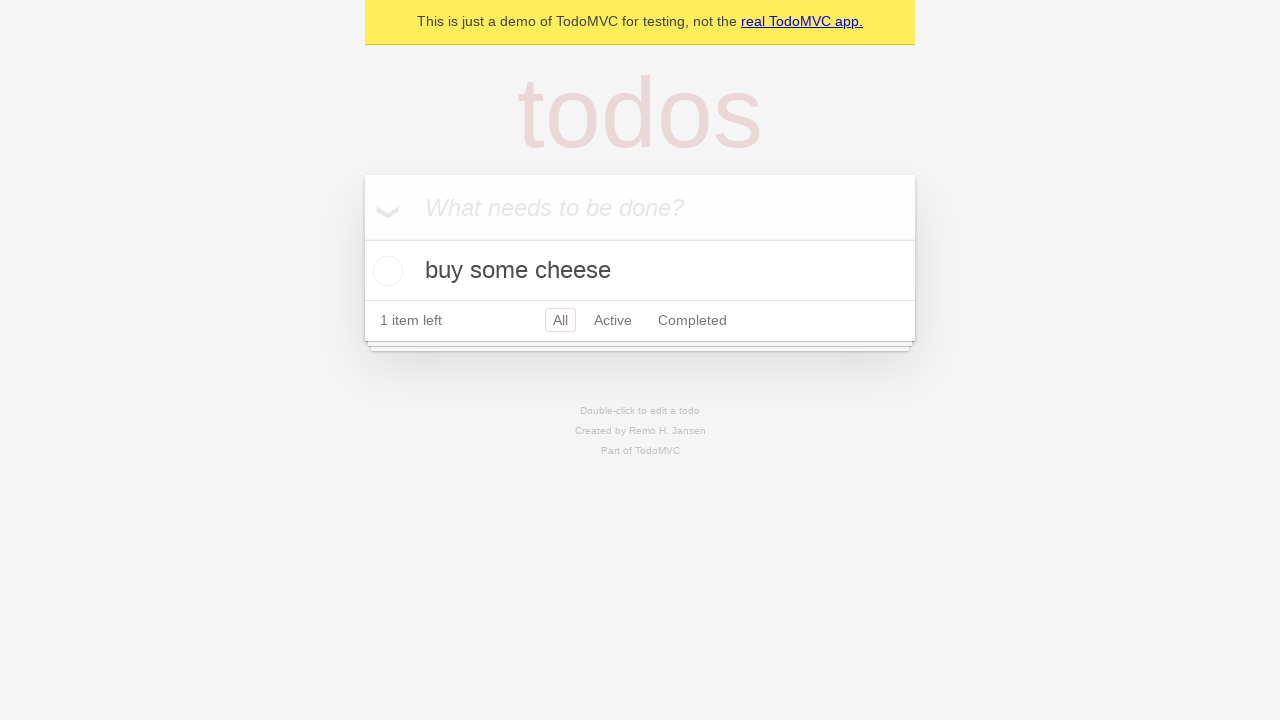

Filled todo input with 'feed the cat' on [placeholder='What needs to be done?']
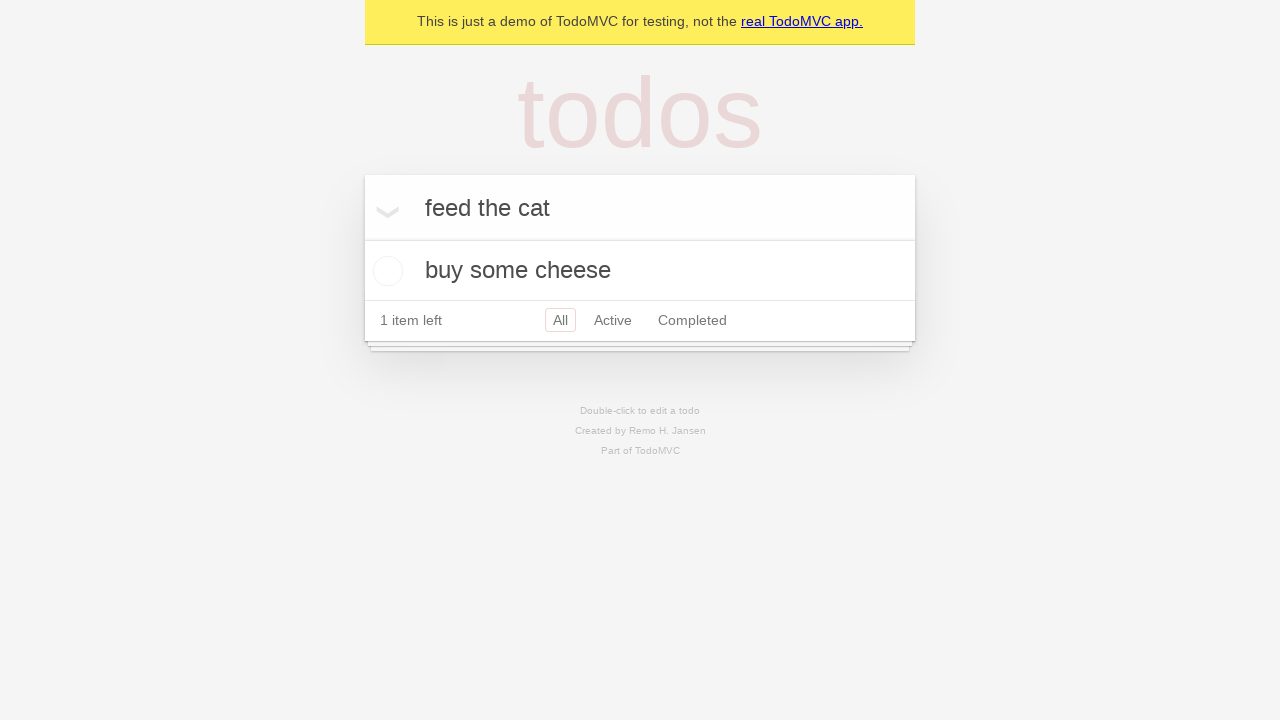

Pressed Enter to add second todo item on [placeholder='What needs to be done?']
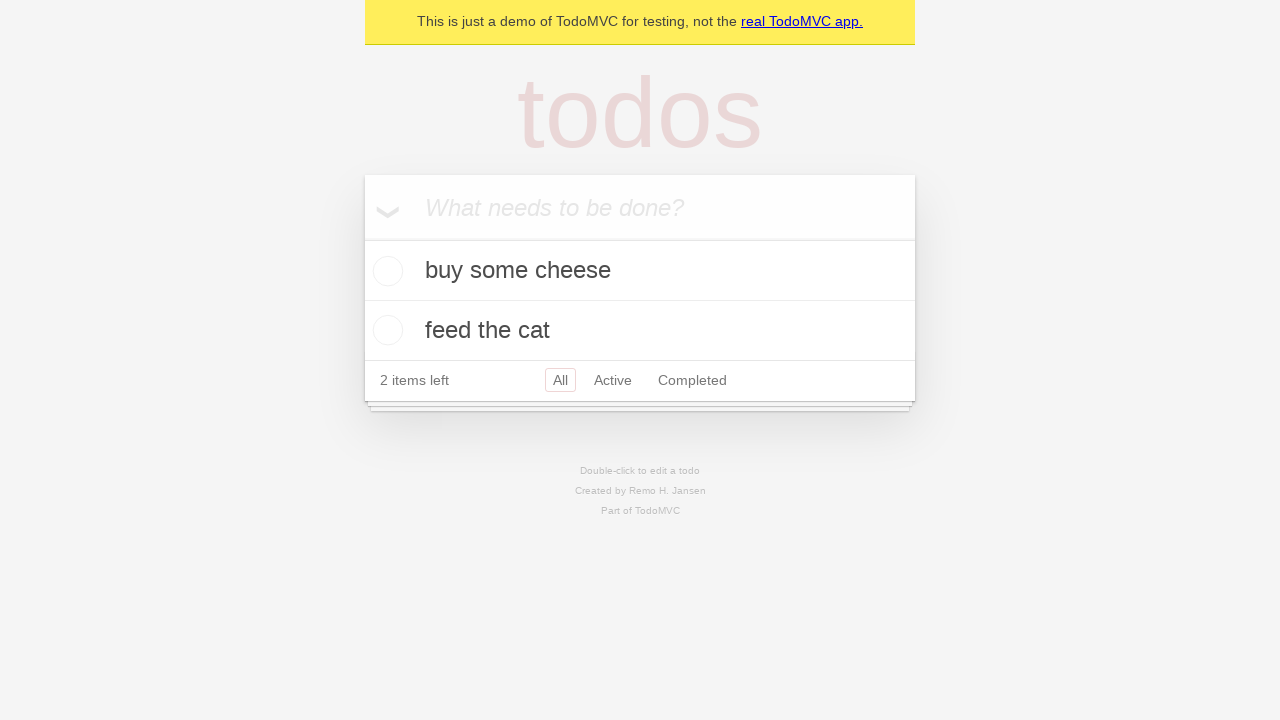

Filled todo input with 'book a doctors appointment' on [placeholder='What needs to be done?']
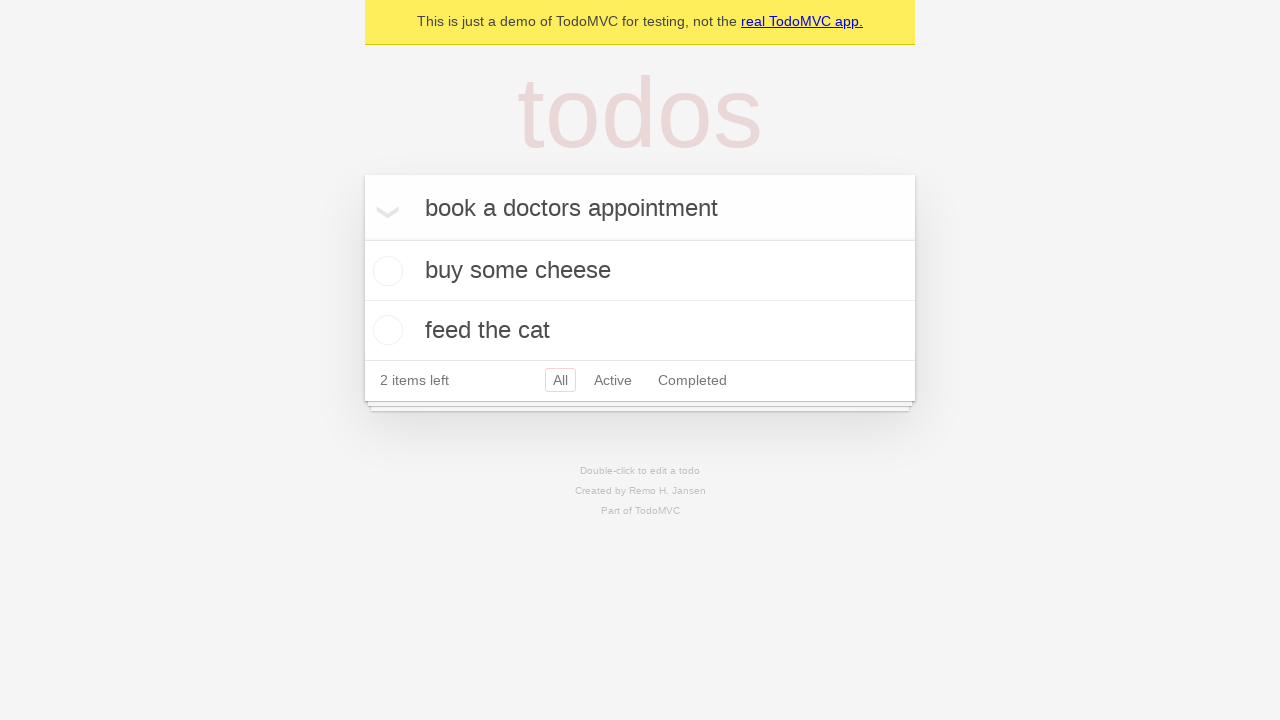

Pressed Enter to add third todo item on [placeholder='What needs to be done?']
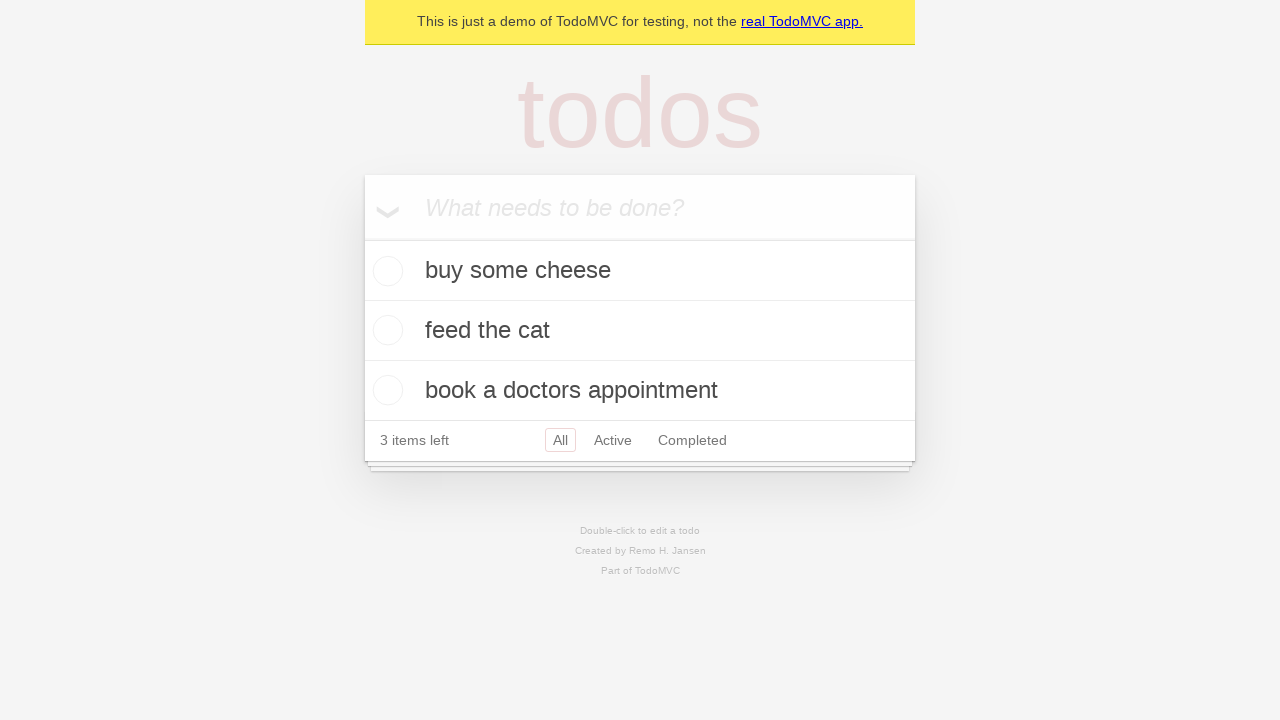

Checked the second todo item ('feed the cat') as completed at (385, 330) on [data-testid='todo-item']:nth-child(2) input[type='checkbox']
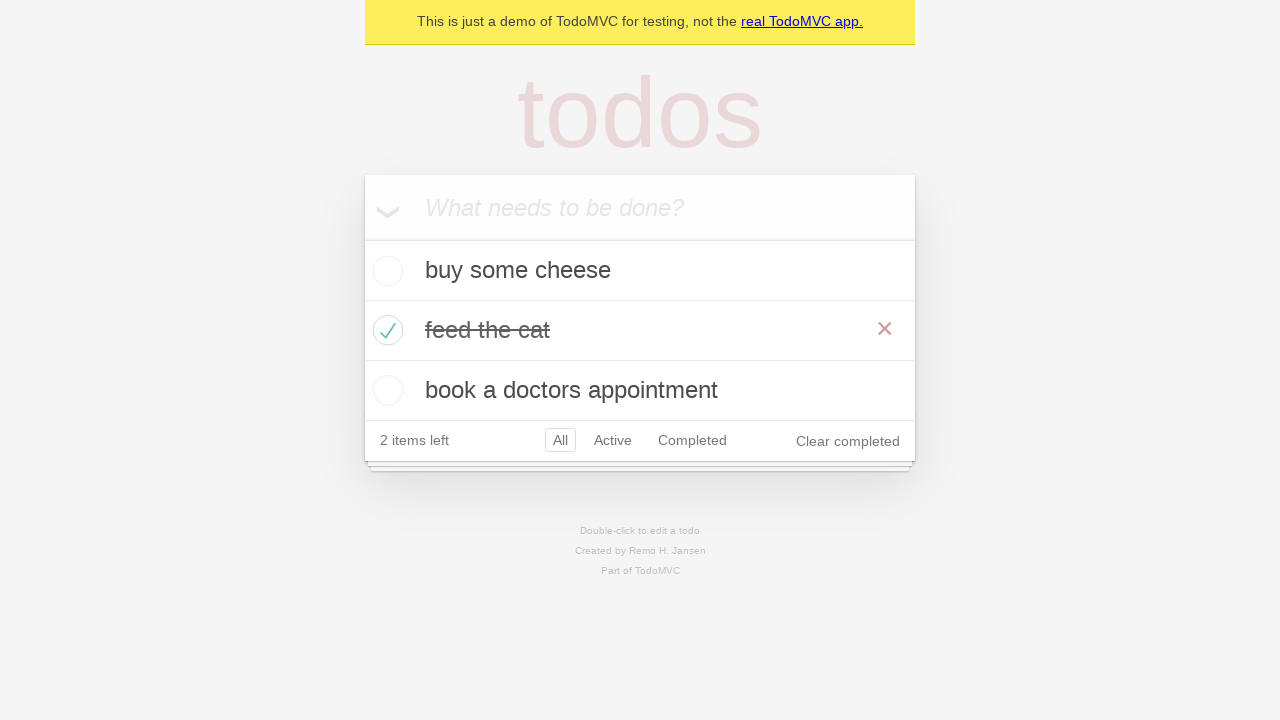

Clicked 'Clear completed' button to remove completed items at (848, 441) on button:has-text('Clear completed')
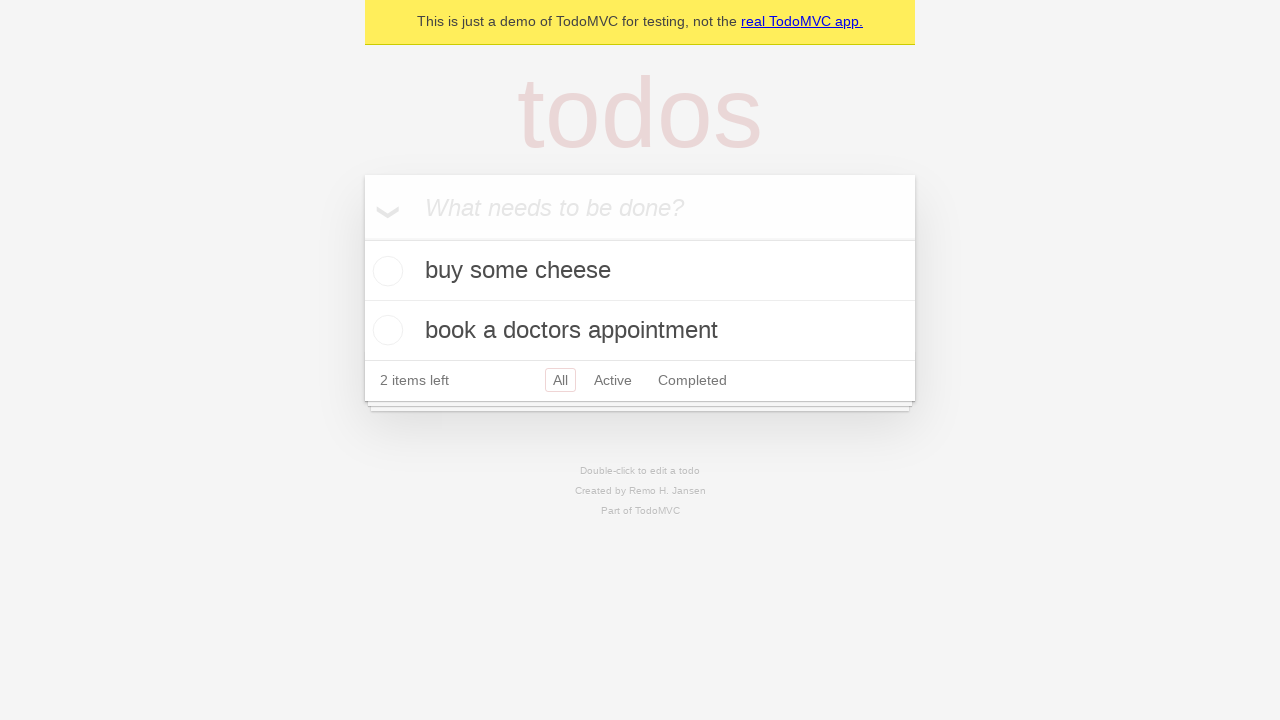

Verified that only 2 todo items remain after clearing completed
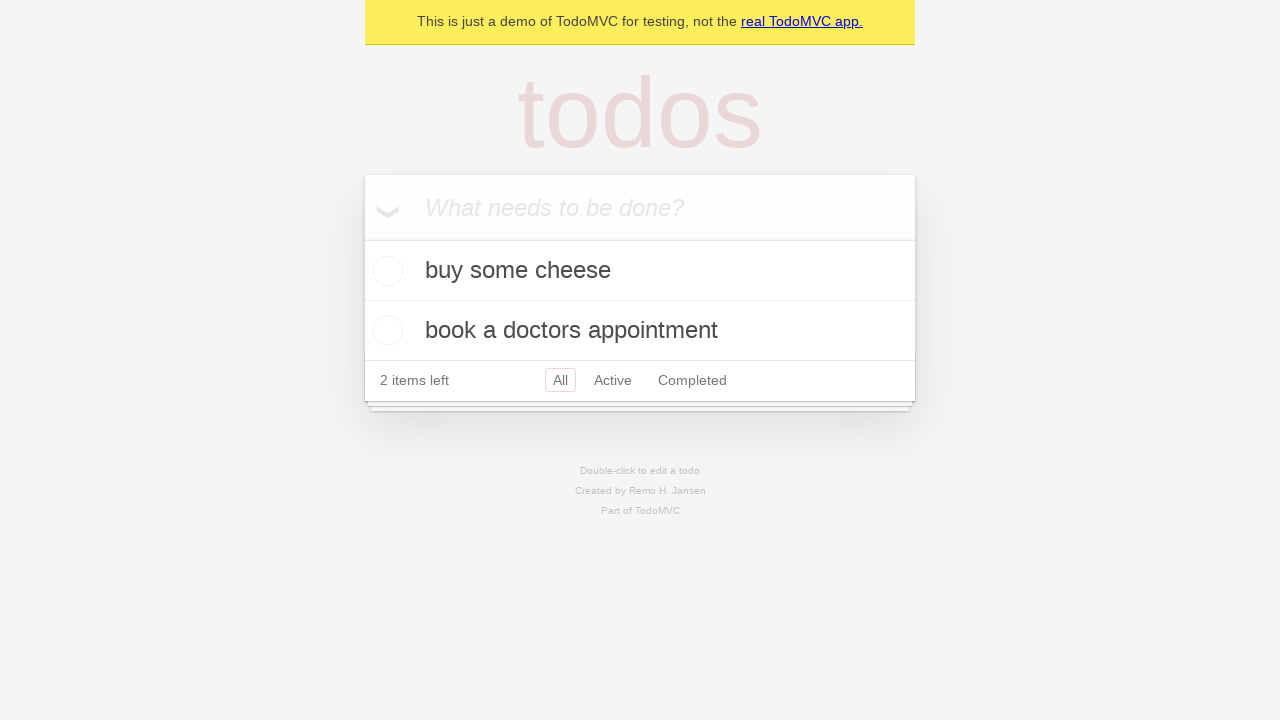

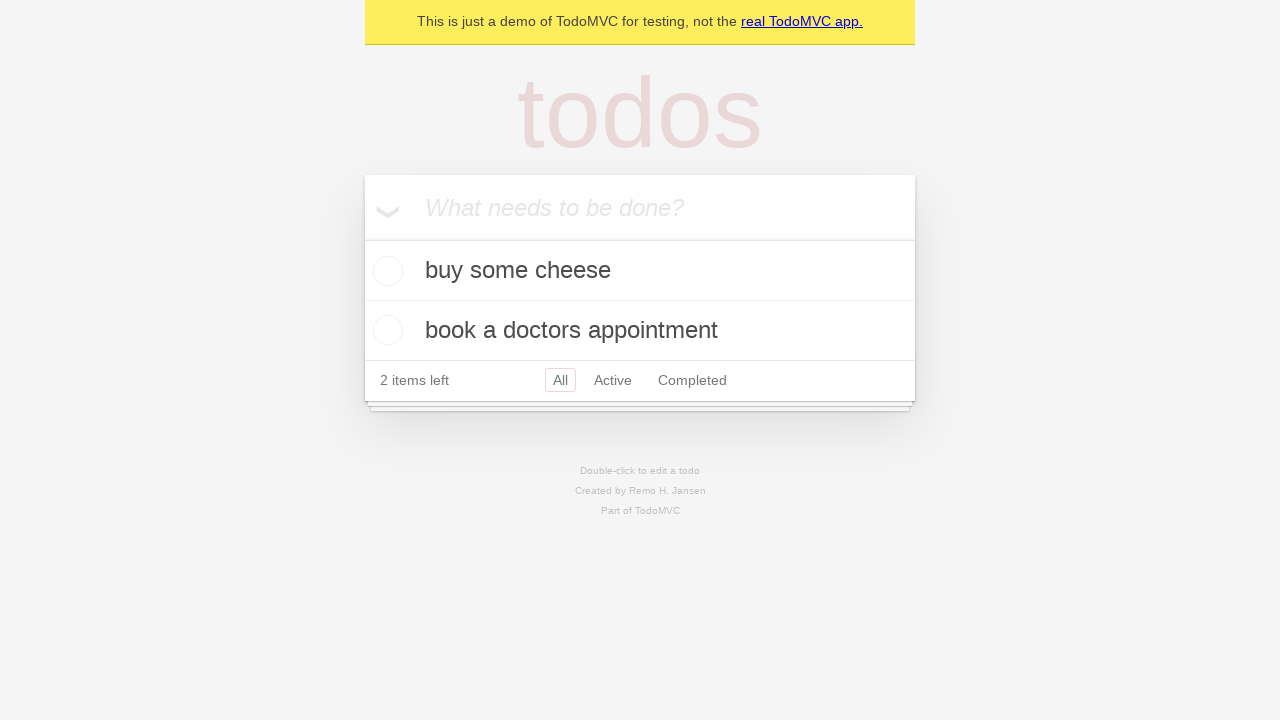